Tests text input functionality by entering text into a field and clicking a button to update its label

Starting URL: http://uitestingplayground.com/textinput

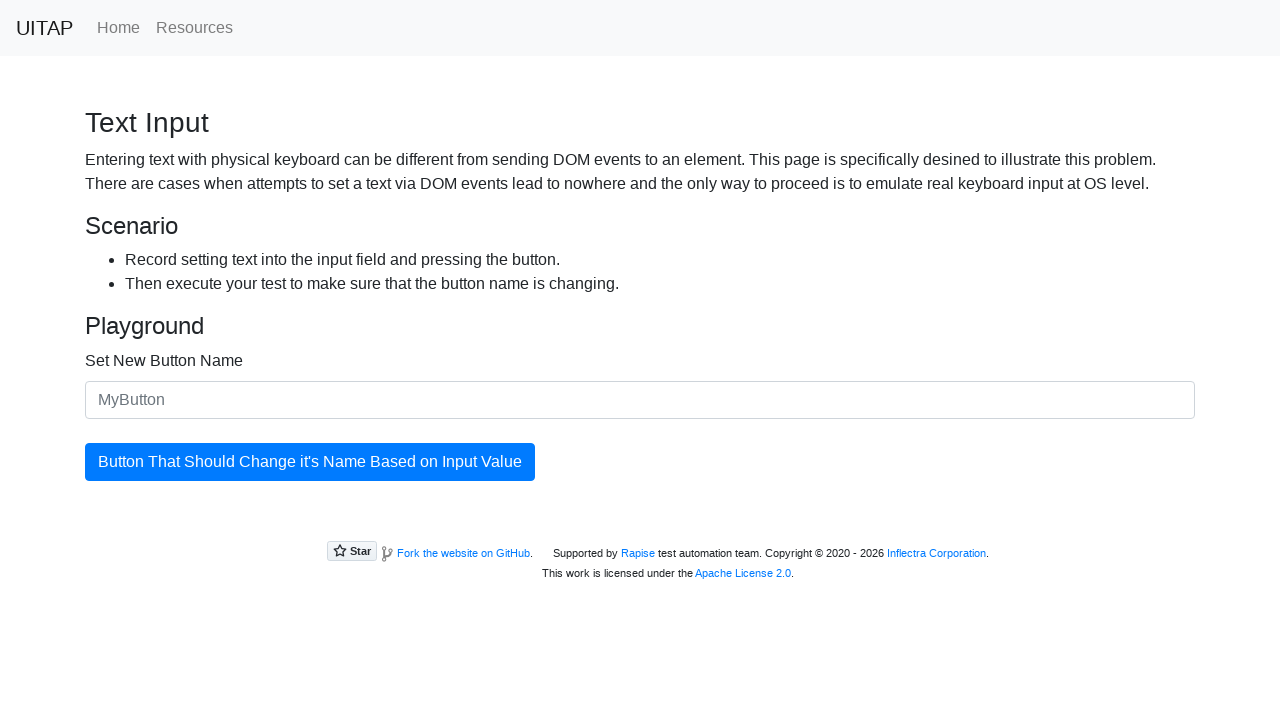

Entered 'SkyPro' into the text input field on #newButtonName
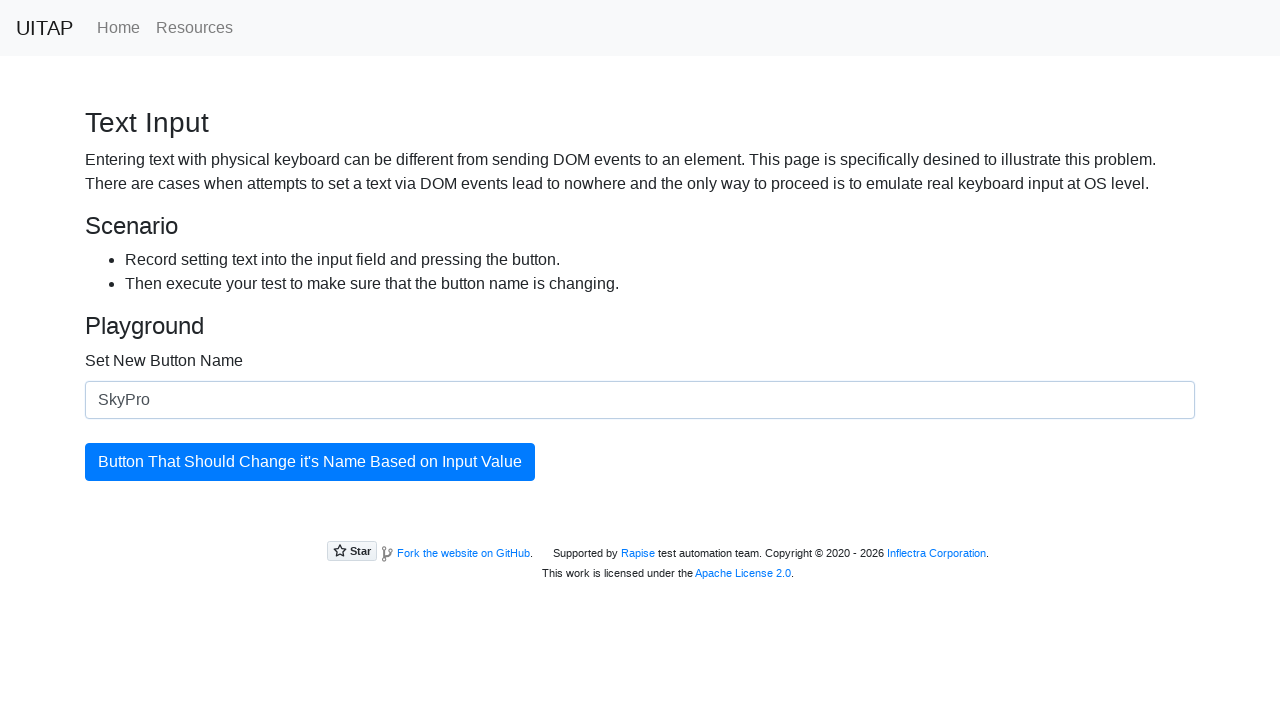

Clicked the update button to change the label at (310, 462) on #updatingButton
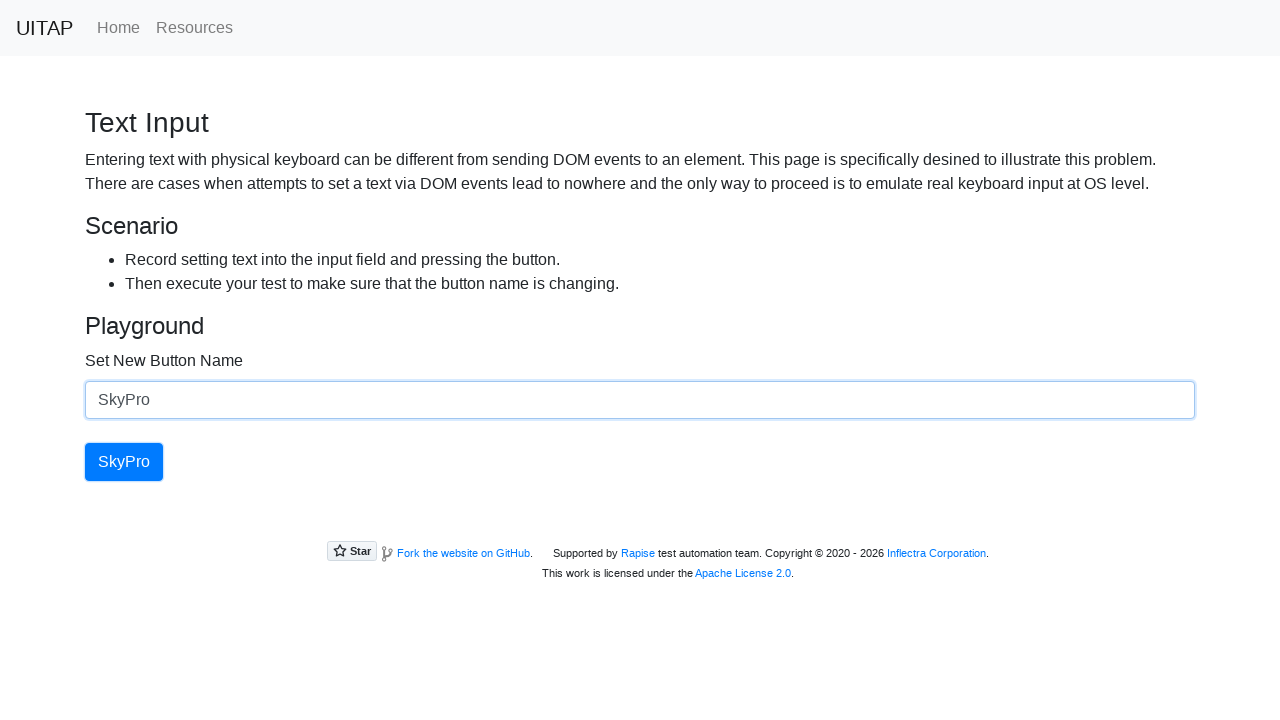

Button with updated label is now visible
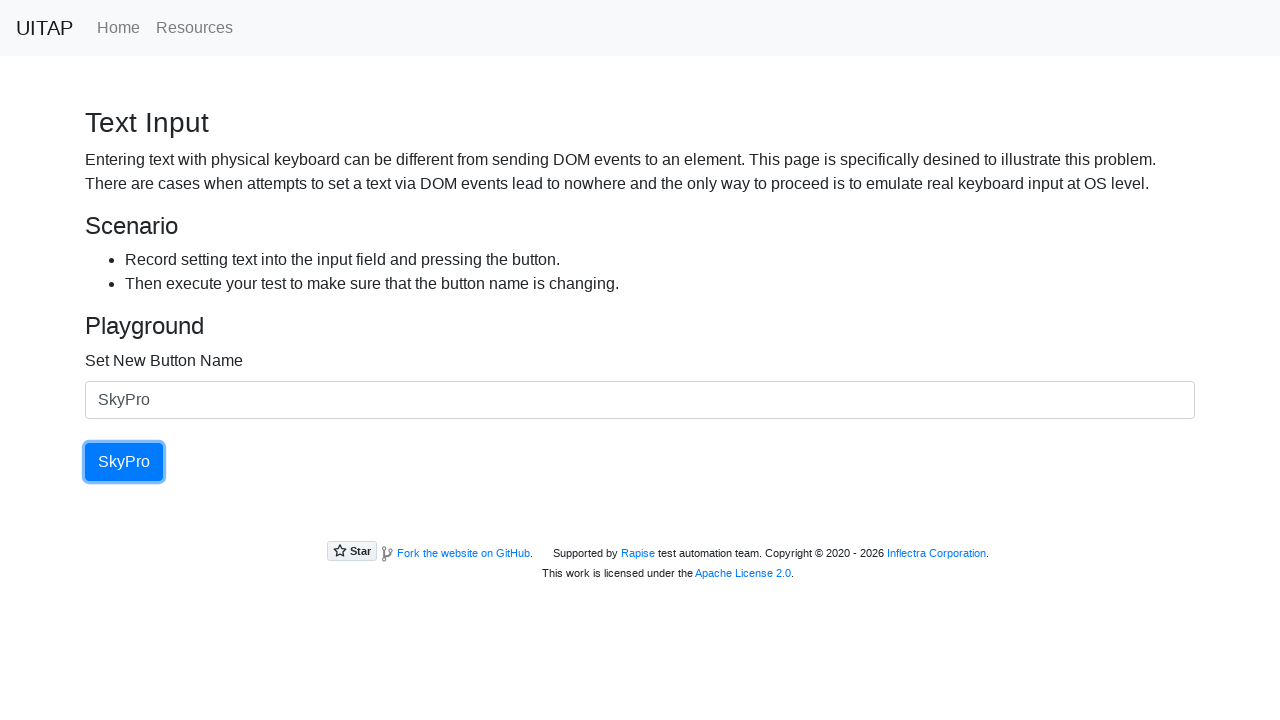

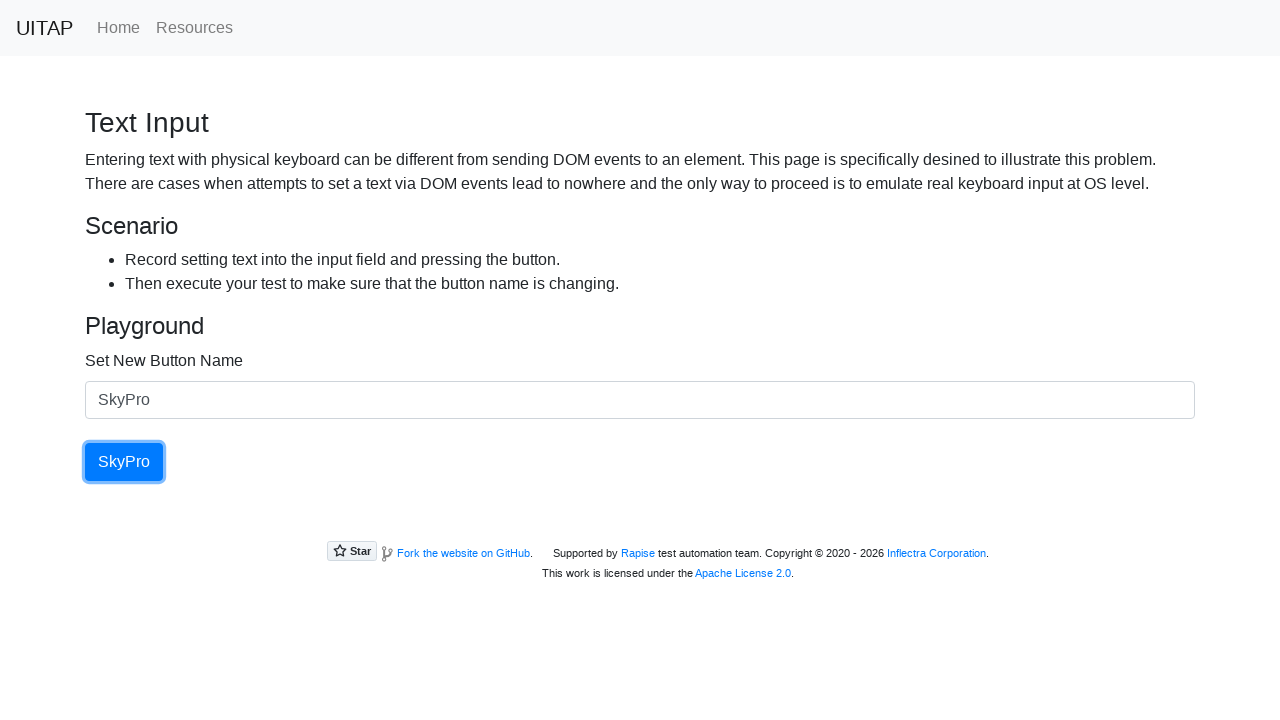